Tests filling out a registration form by entering first name, last name, address, email, phone number, and selecting gender on a demo automation testing site.

Starting URL: https://demo.automationtesting.in/Register.html

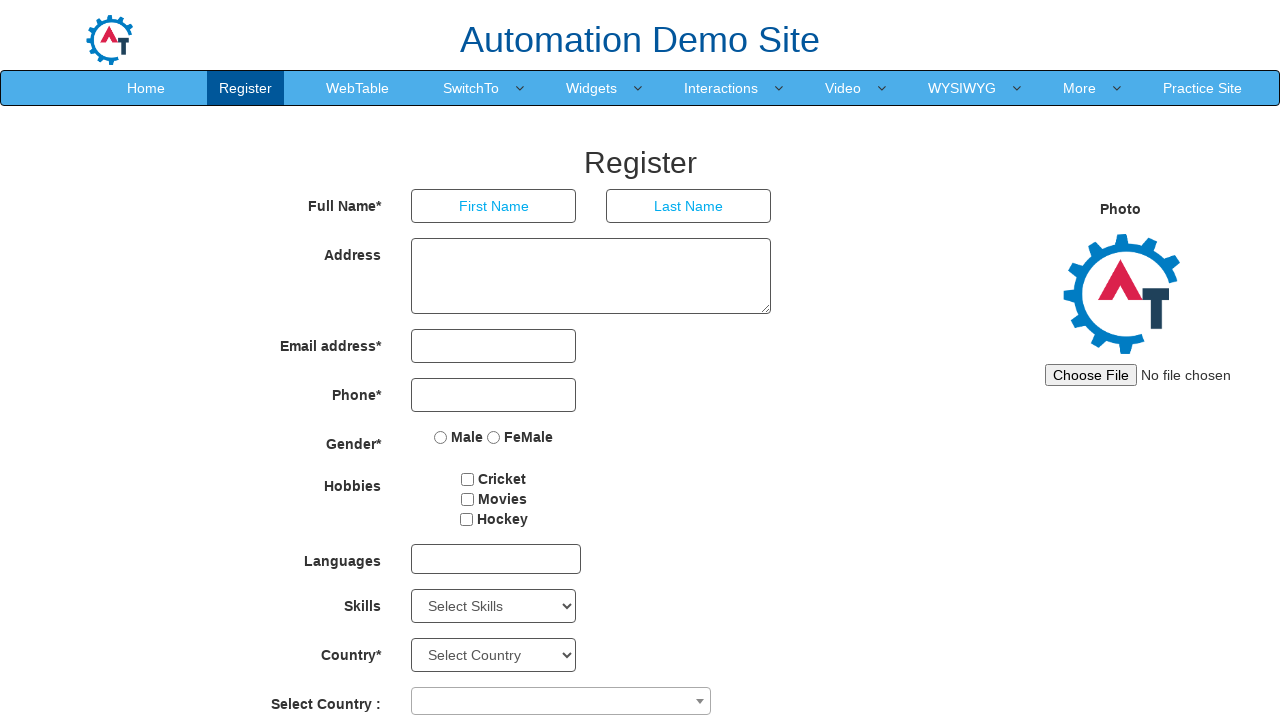

Filled First Name field with 'Test' on input[placeholder='First Name']
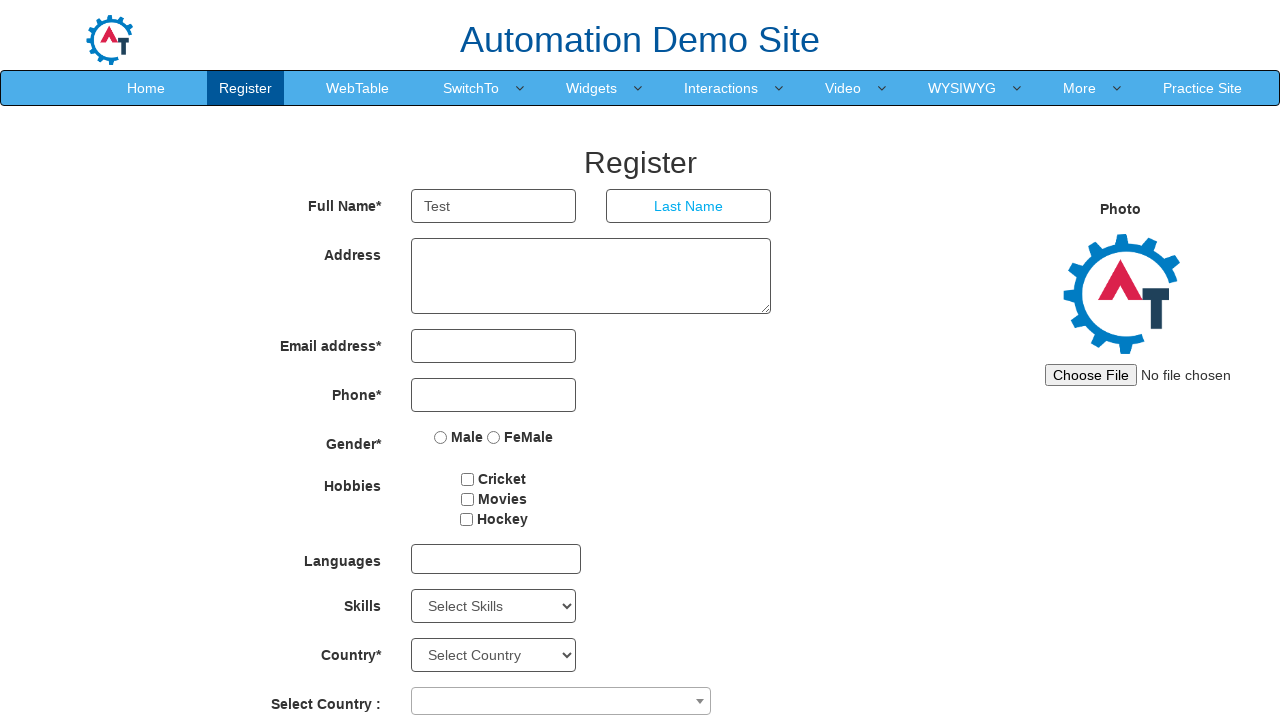

Filled Last Name field with 'User' on input[placeholder='Last Name']
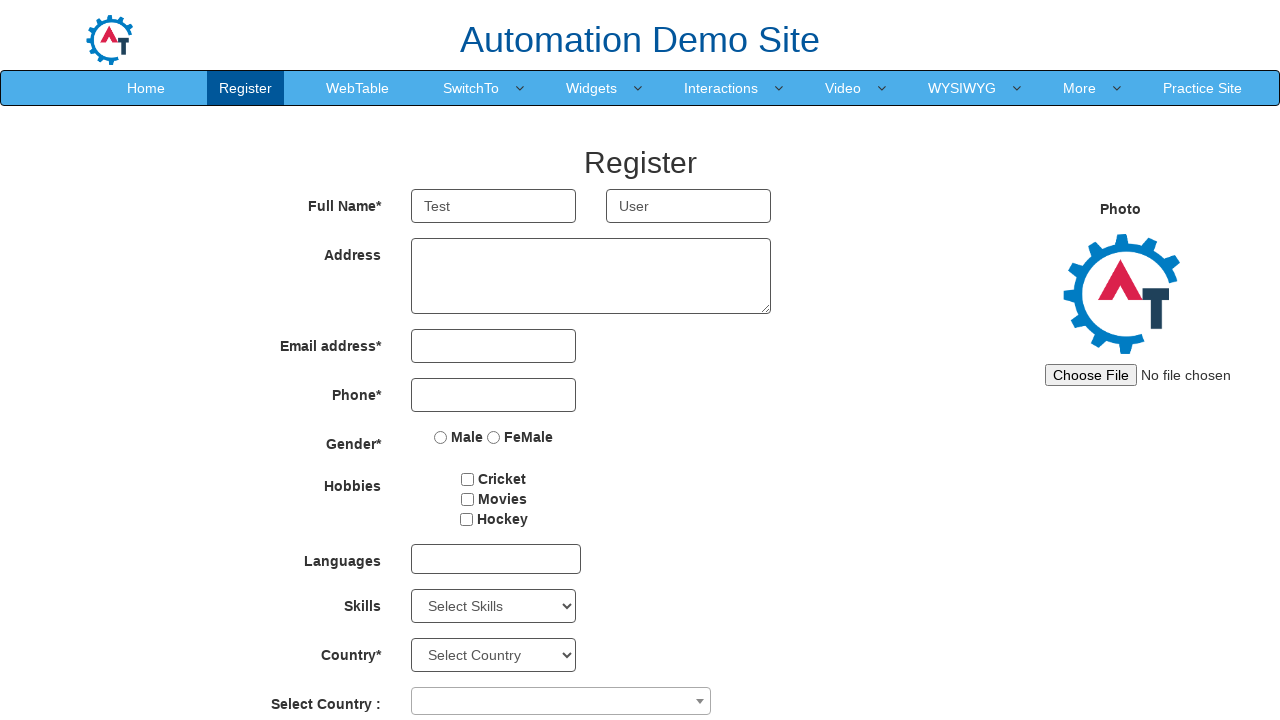

Filled Address field with '1234 Test Street' on textarea[ng-model='Adress']
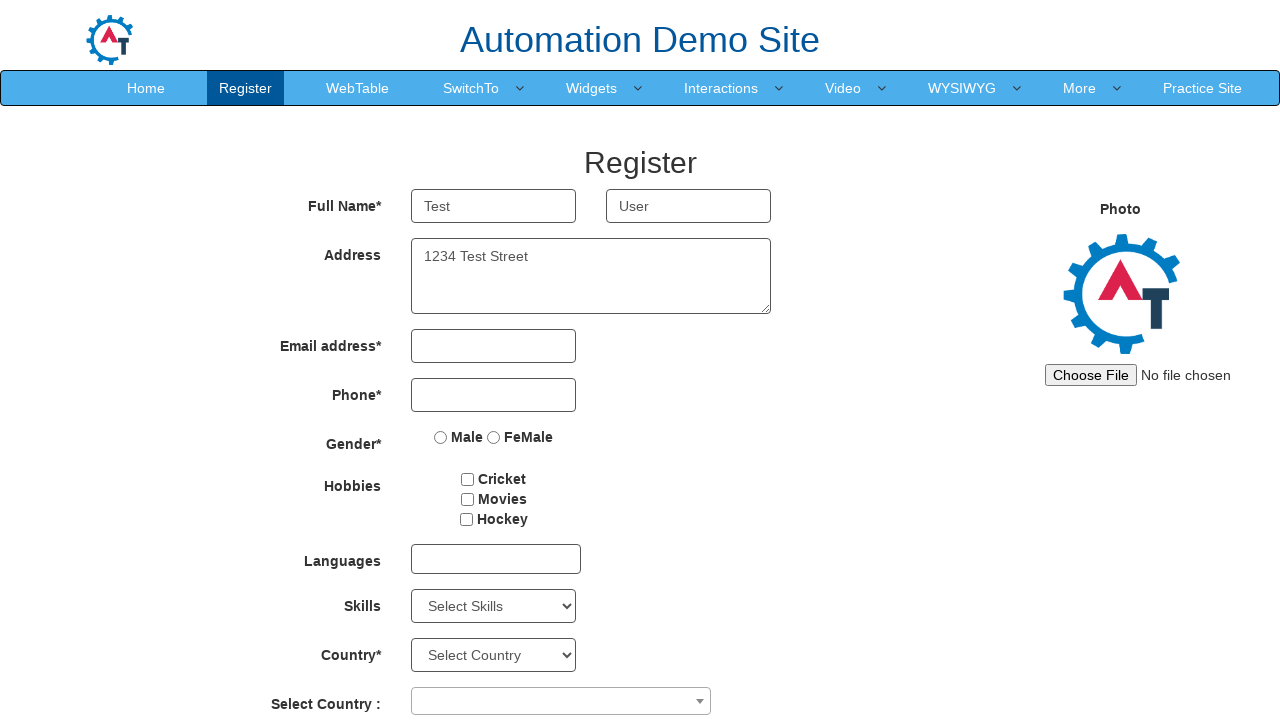

Filled Email field with 'testuser@test.com' on input[ng-model='EmailAdress']
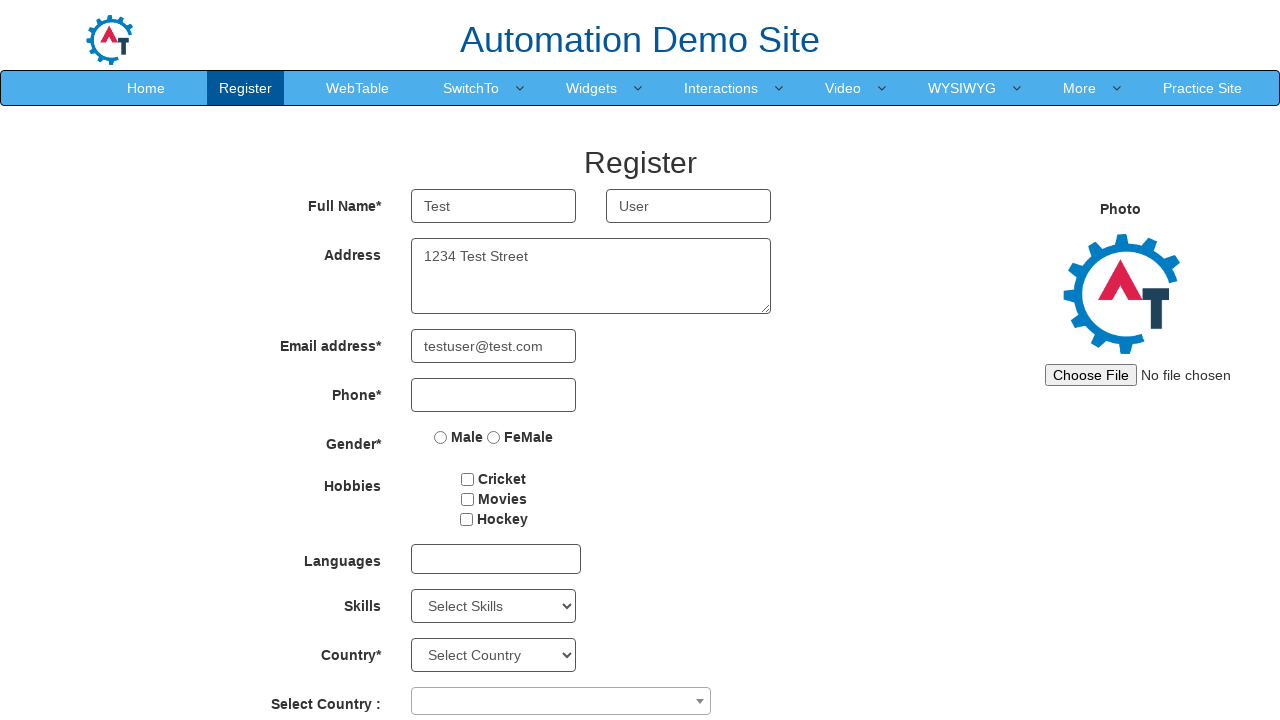

Filled Phone field with '1234567890' on input[ng-model='Phone']
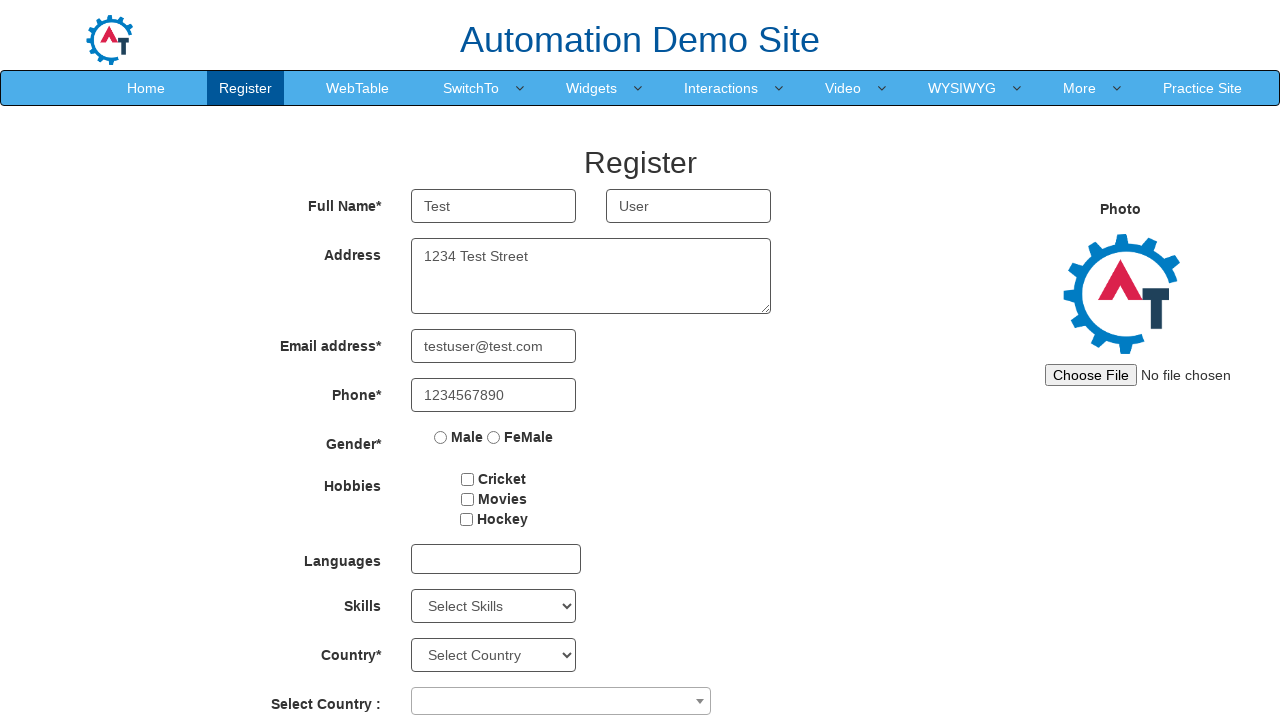

Selected Male gender option at (441, 437) on input[value='Male']
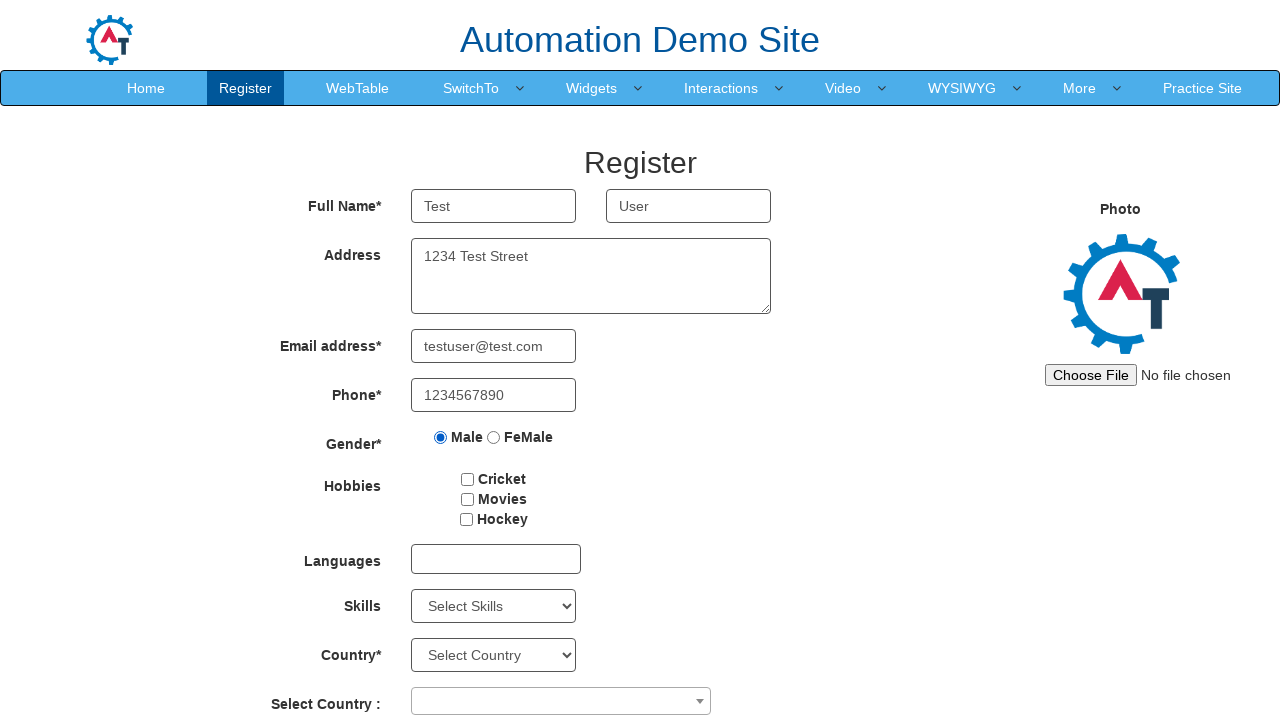

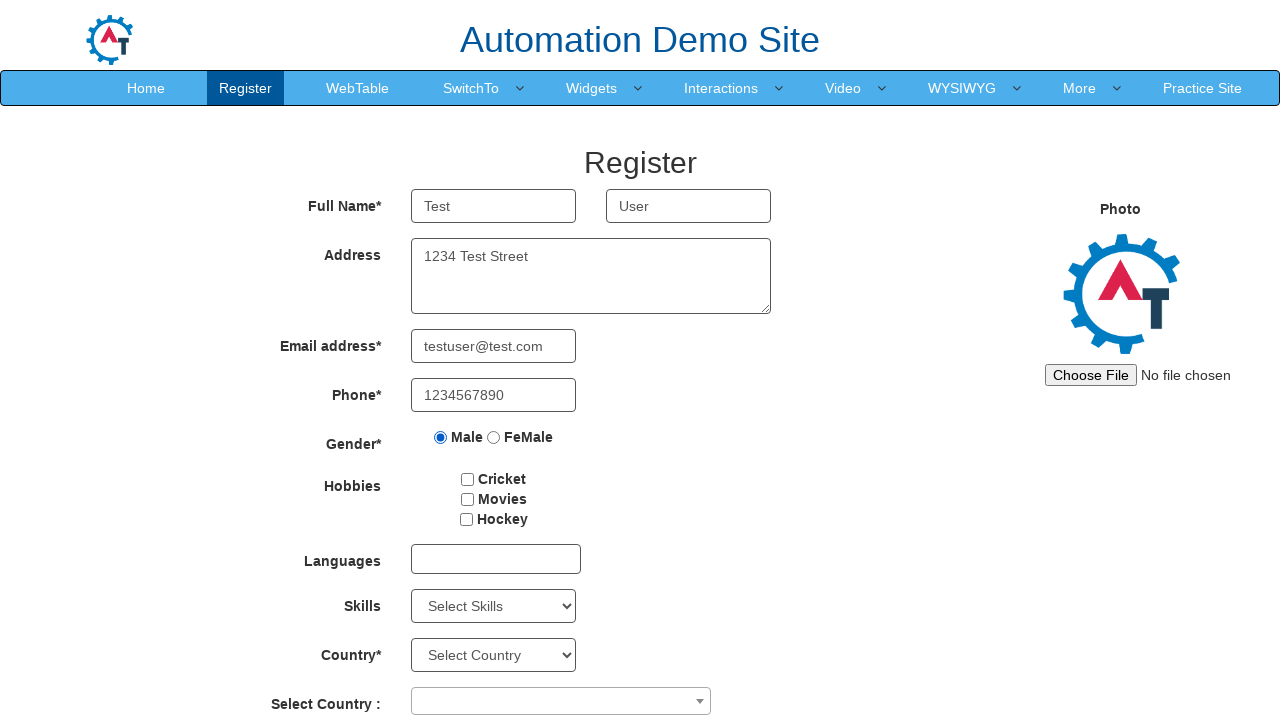